Tests both input fields and dropdown selection on a Salesforce signup form as part of regression testing

Starting URL: https://www.salesforce.com/form/signup/elf-v2-login/?d=70130000000Enus

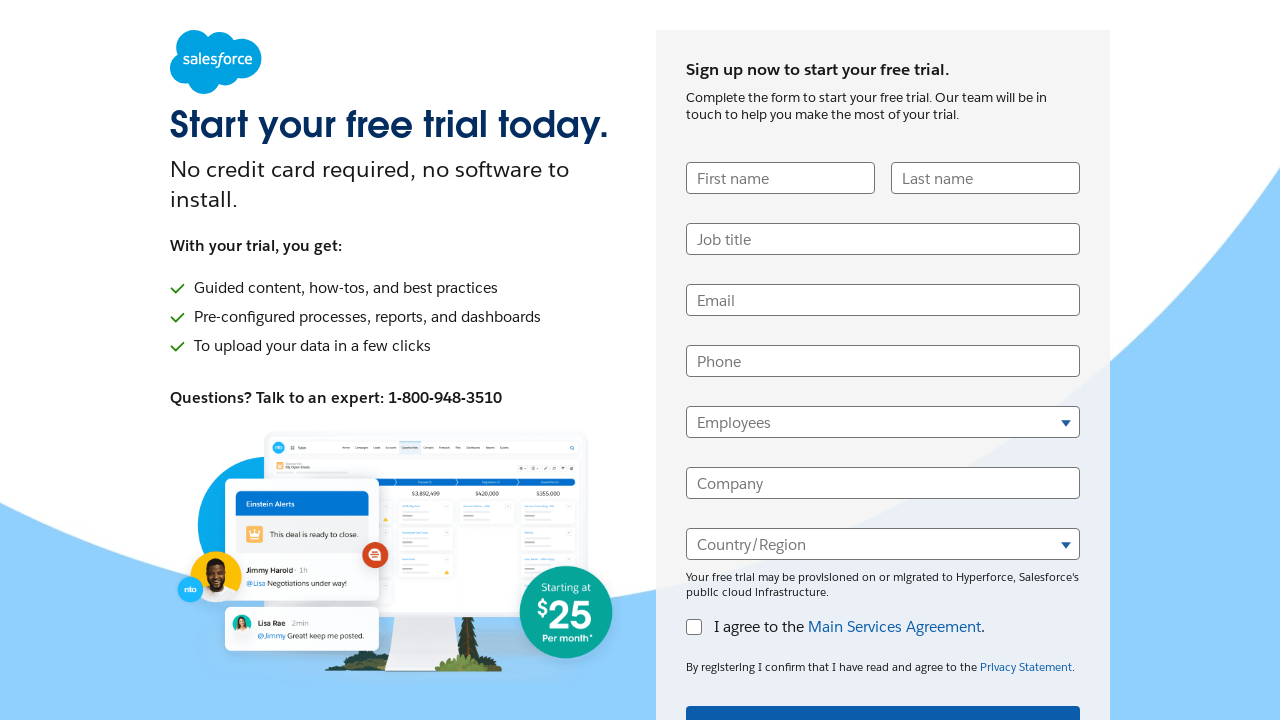

Filled first name field with 'Deepali' on input[name='UserFirstName']
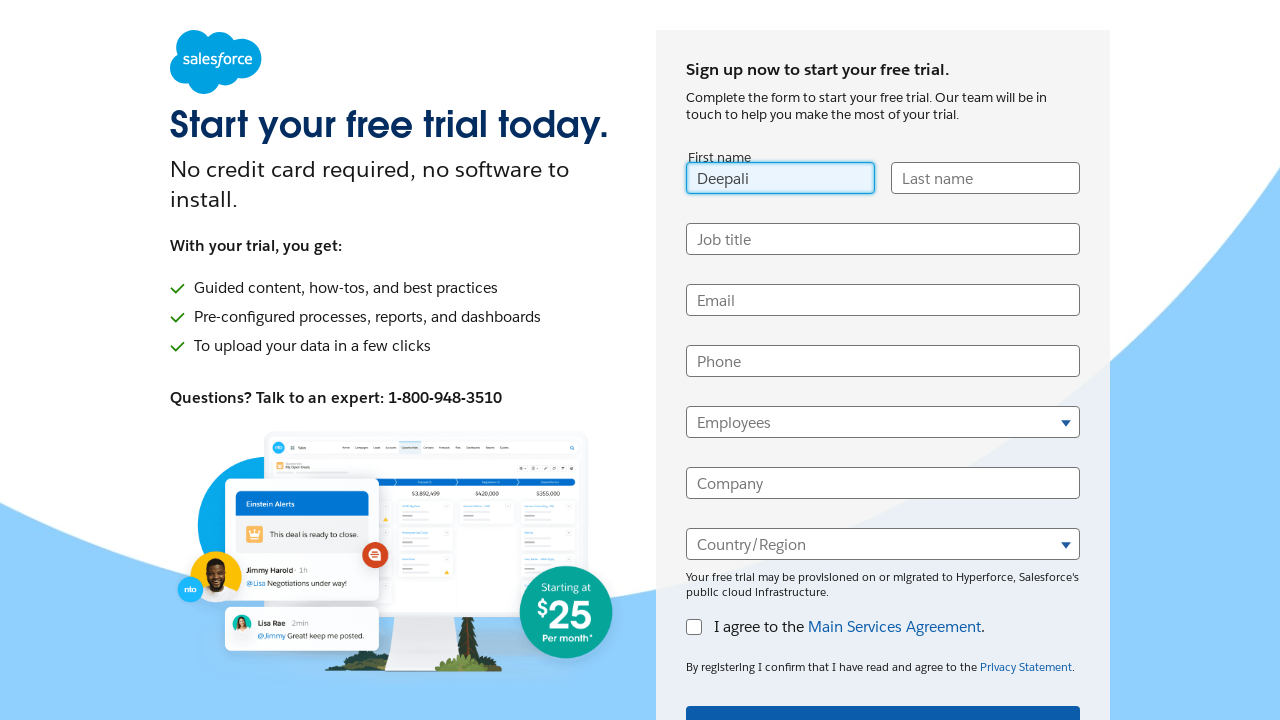

Filled last name field with 'Kadway' on input[id^='UserLastName']
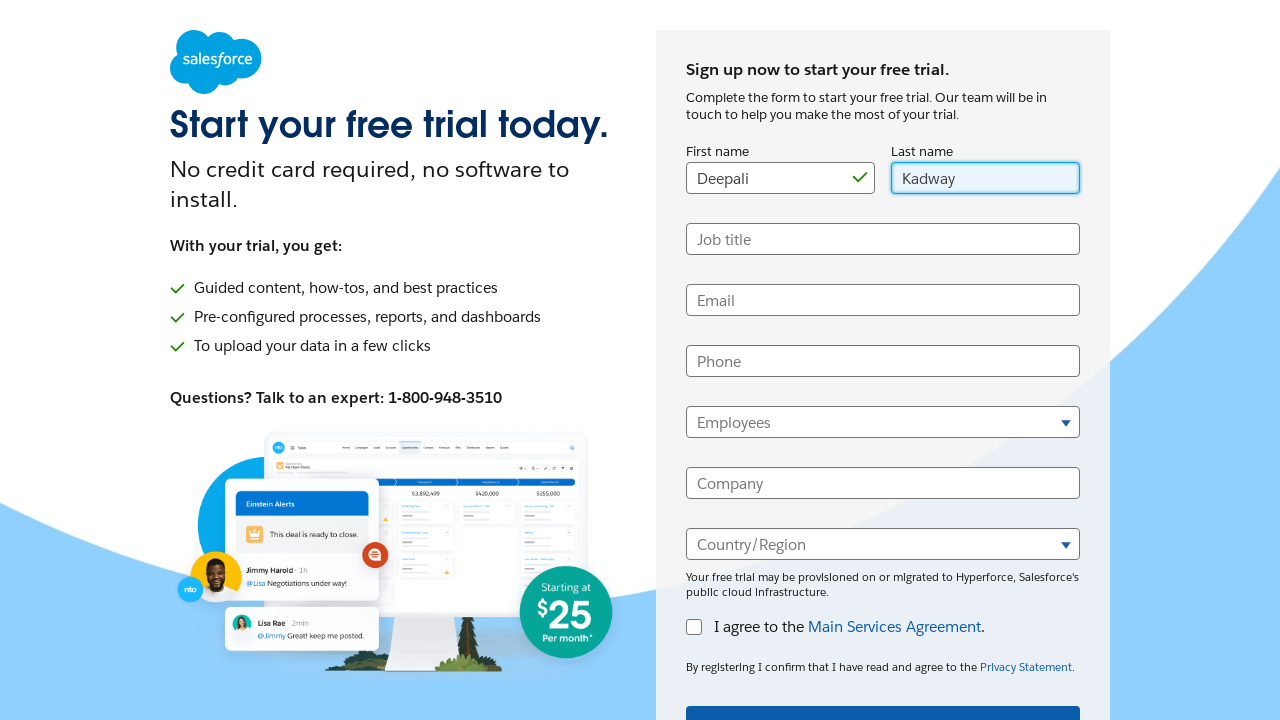

Filled title field with 'Automation Engineer' on input[name='UserTitle']
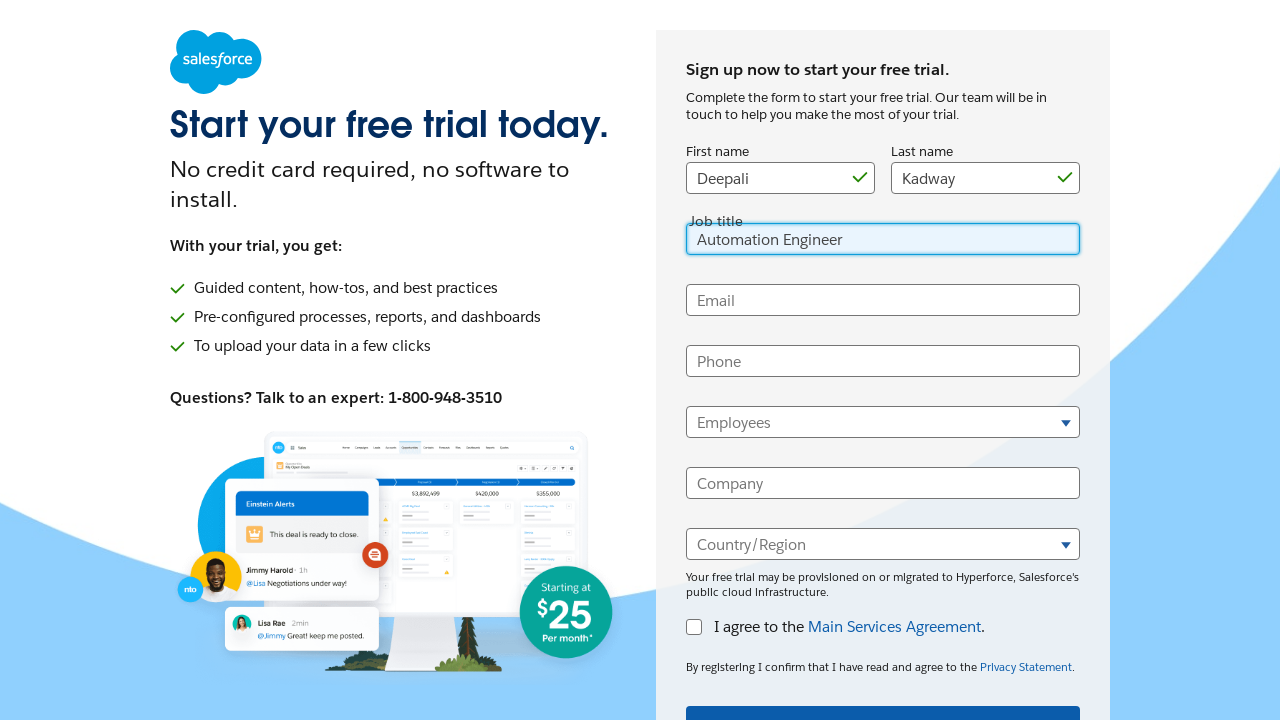

Selected company employees dropdown option at index 2 on select[name='CompanyEmployees']
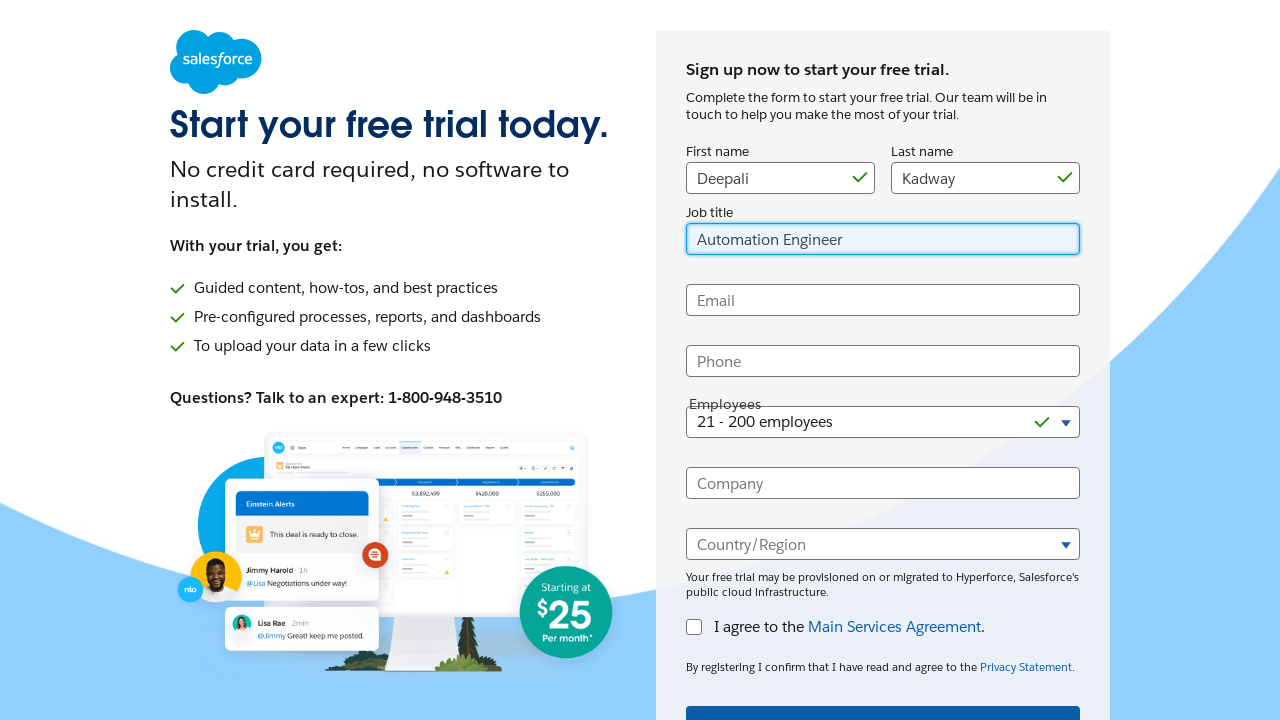

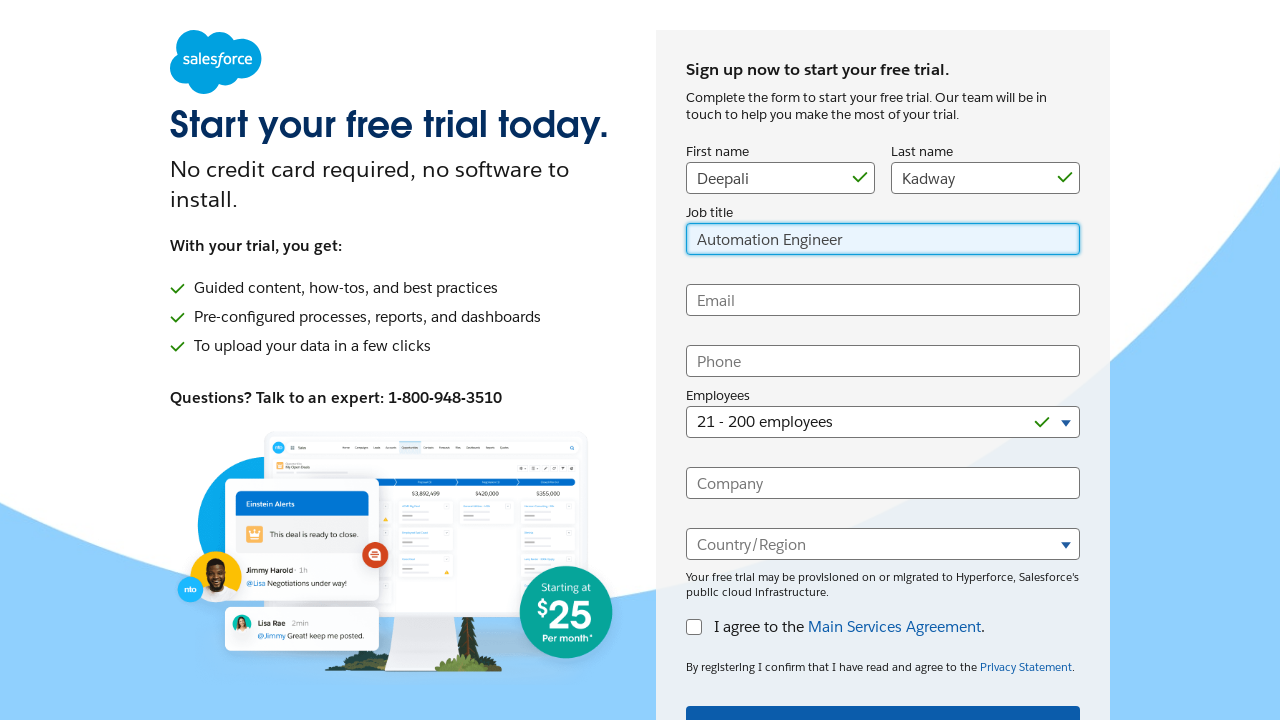